Tests the Add/Remove Elements functionality by clicking the 'Add Element' button to create a new element, then clicking the 'Delete' button to remove it

Starting URL: https://the-internet.herokuapp.com/add_remove_elements/

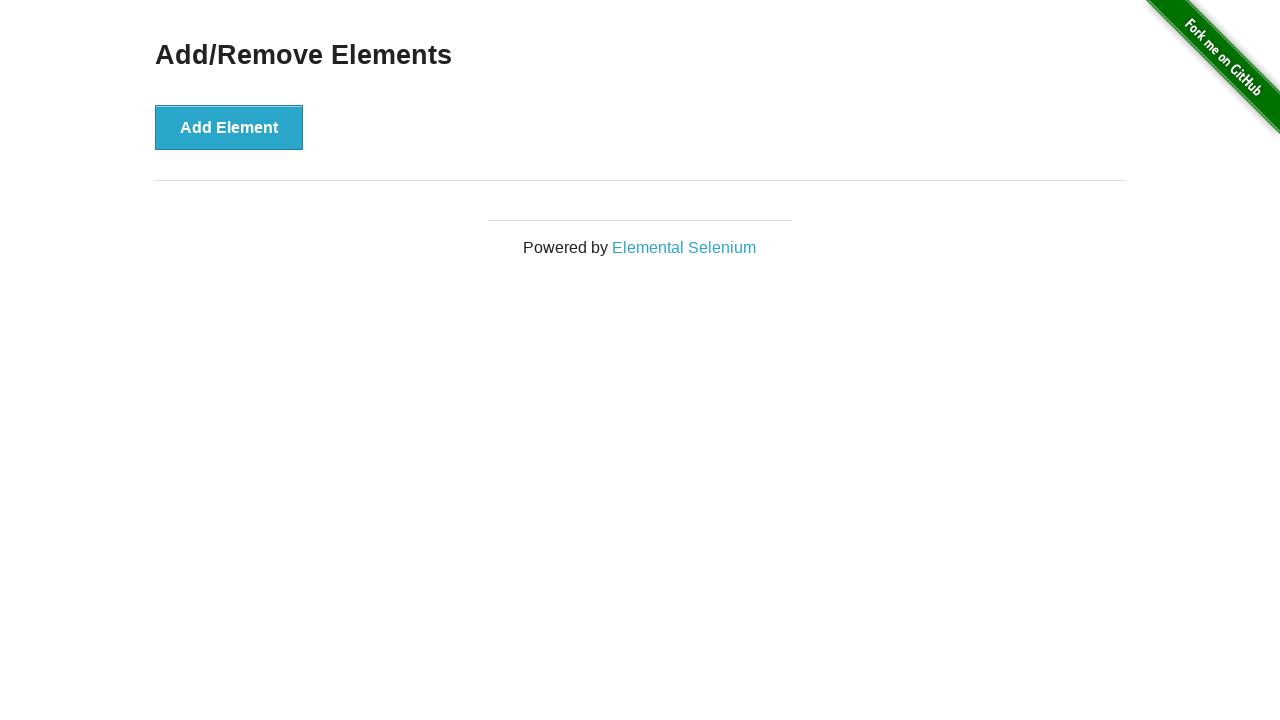

Waited for 'Add Element' button to be visible
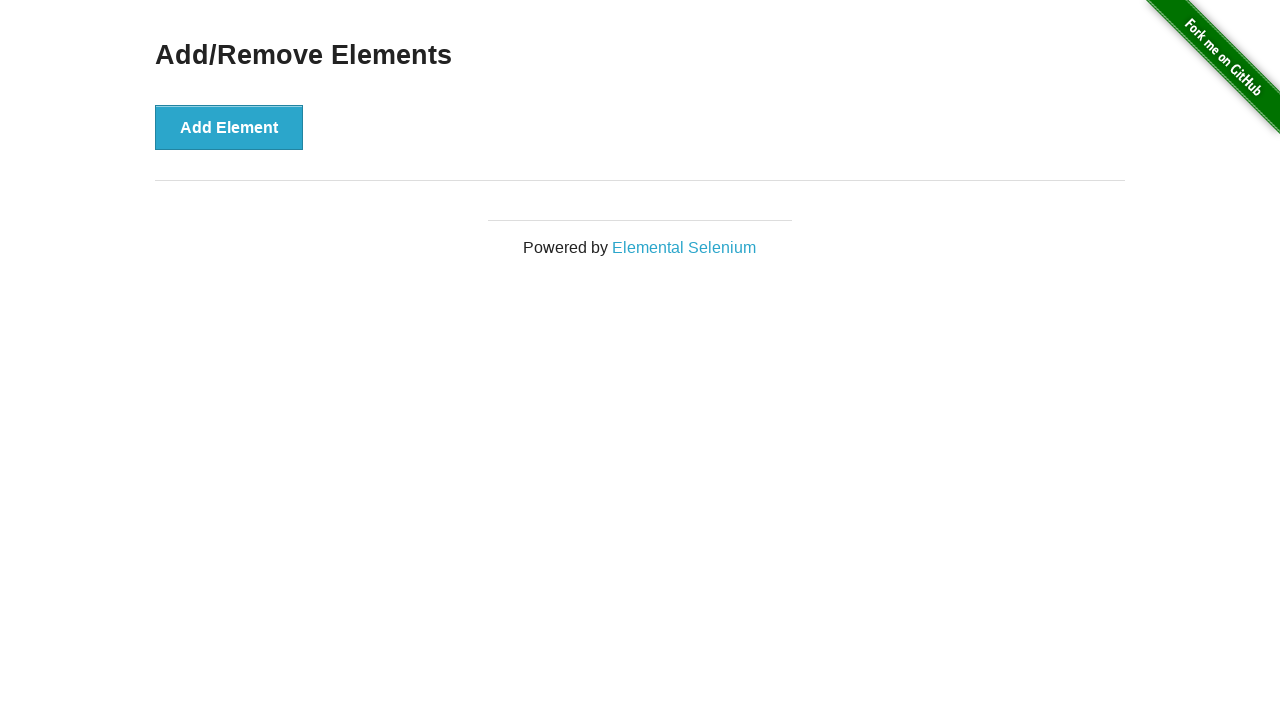

Clicked 'Add Element' button to create a new element at (229, 127) on xpath=//button[text()='Add Element']
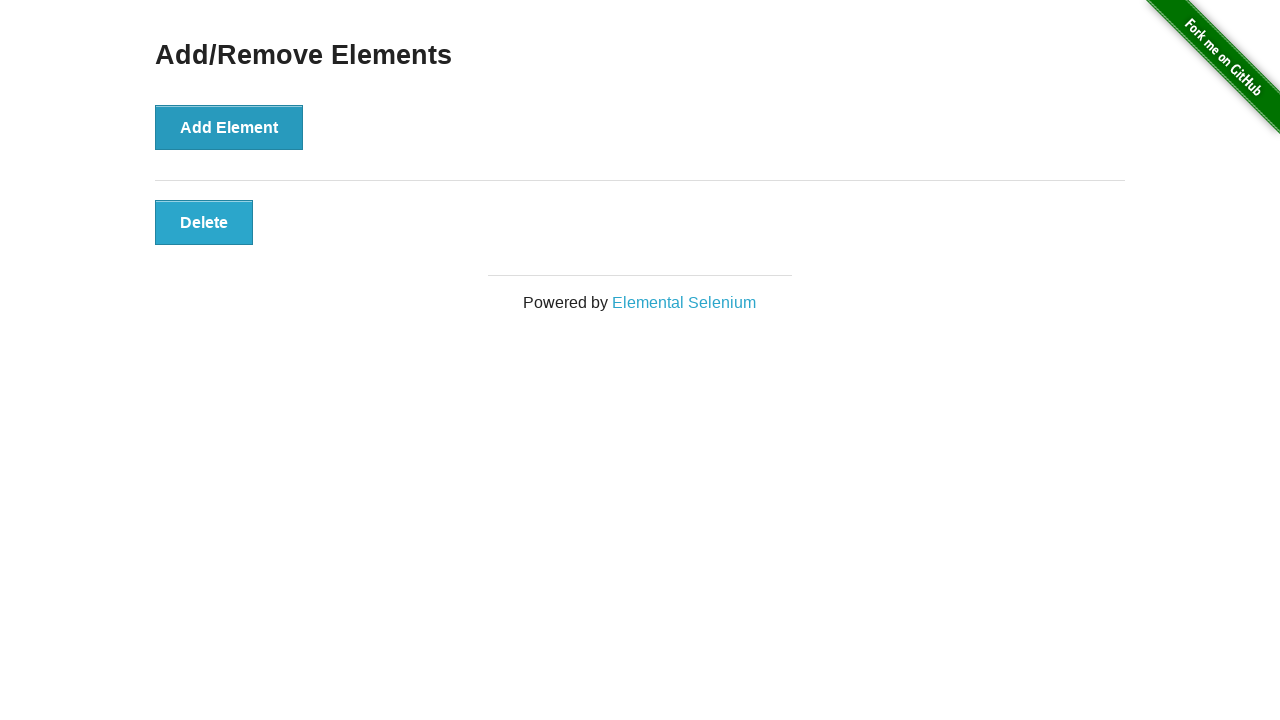

Waited for newly added element with Delete button to be visible
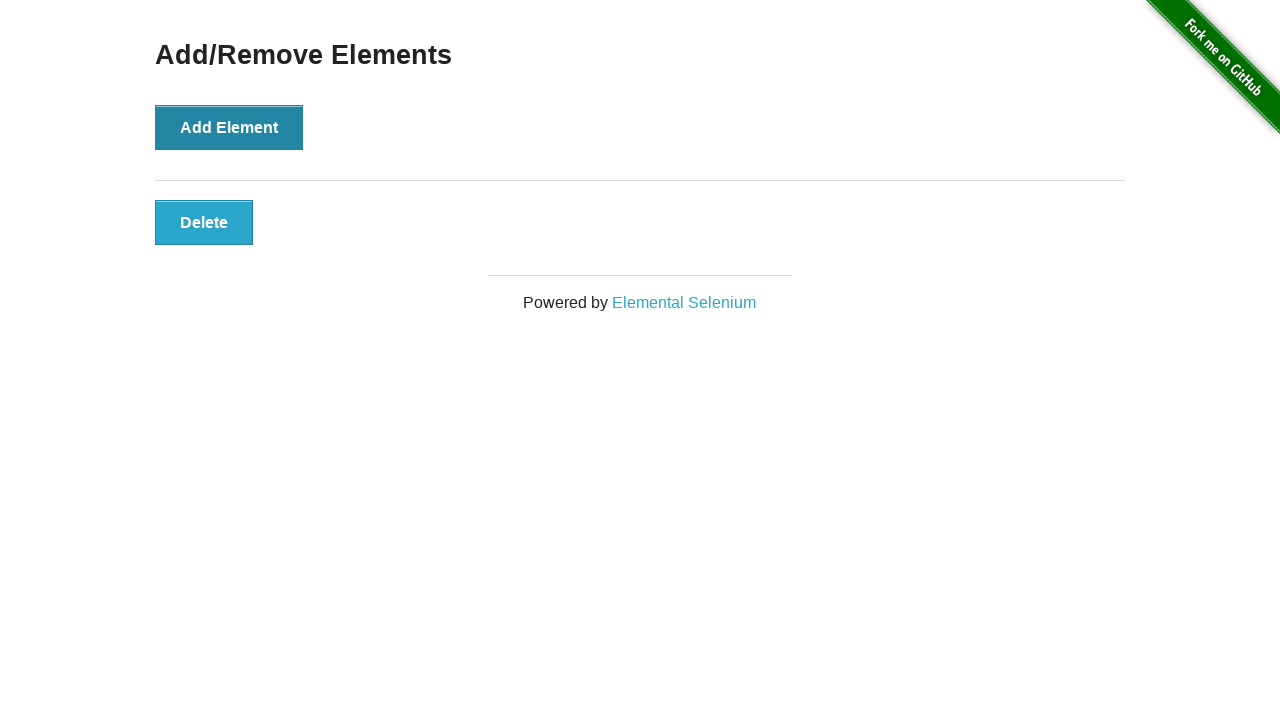

Clicked Delete button to remove the added element at (204, 222) on .added-manually
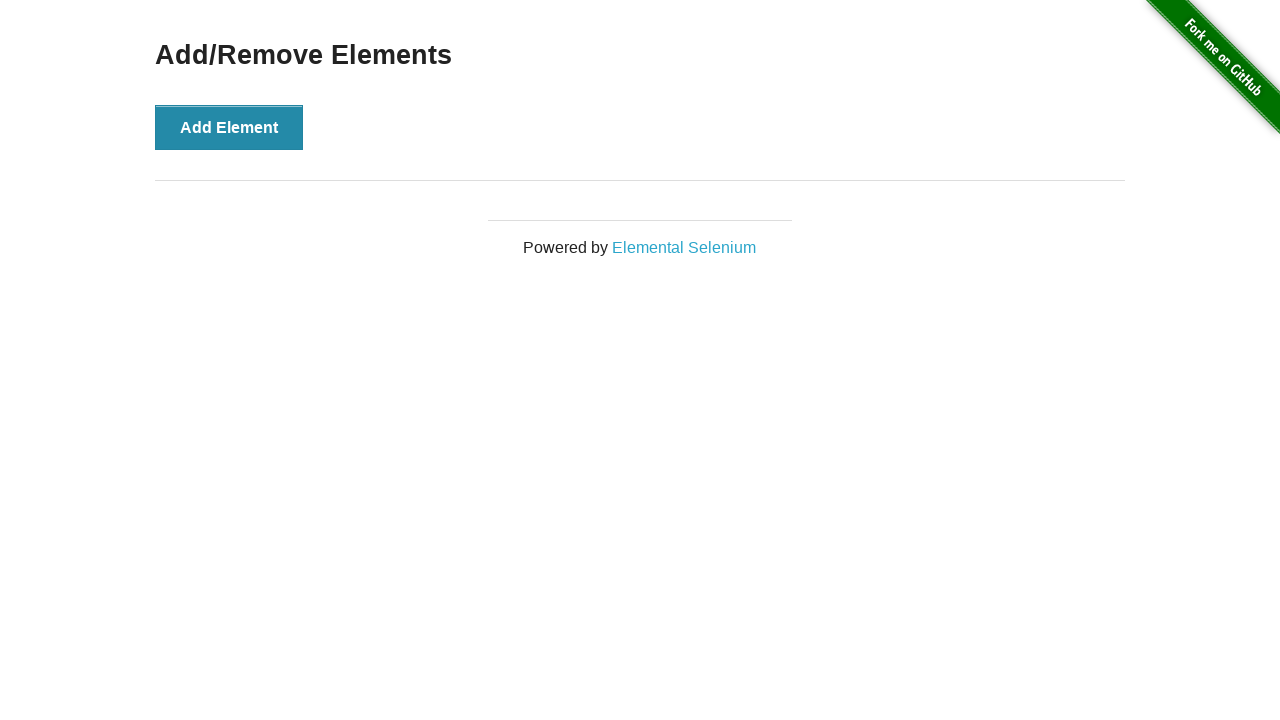

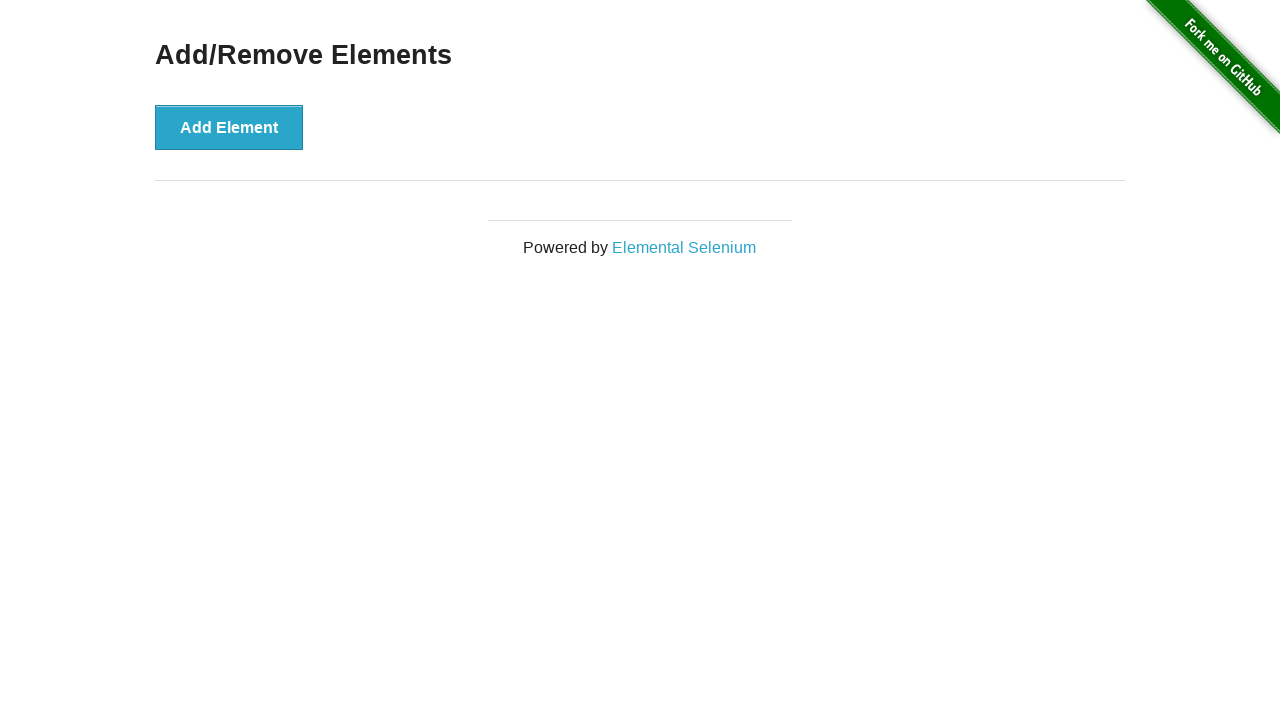